Navigates to the Selenium practice e-commerce page and verifies the page loads

Starting URL: https://rahulshettyacademy.com/seleniumPractise/#/

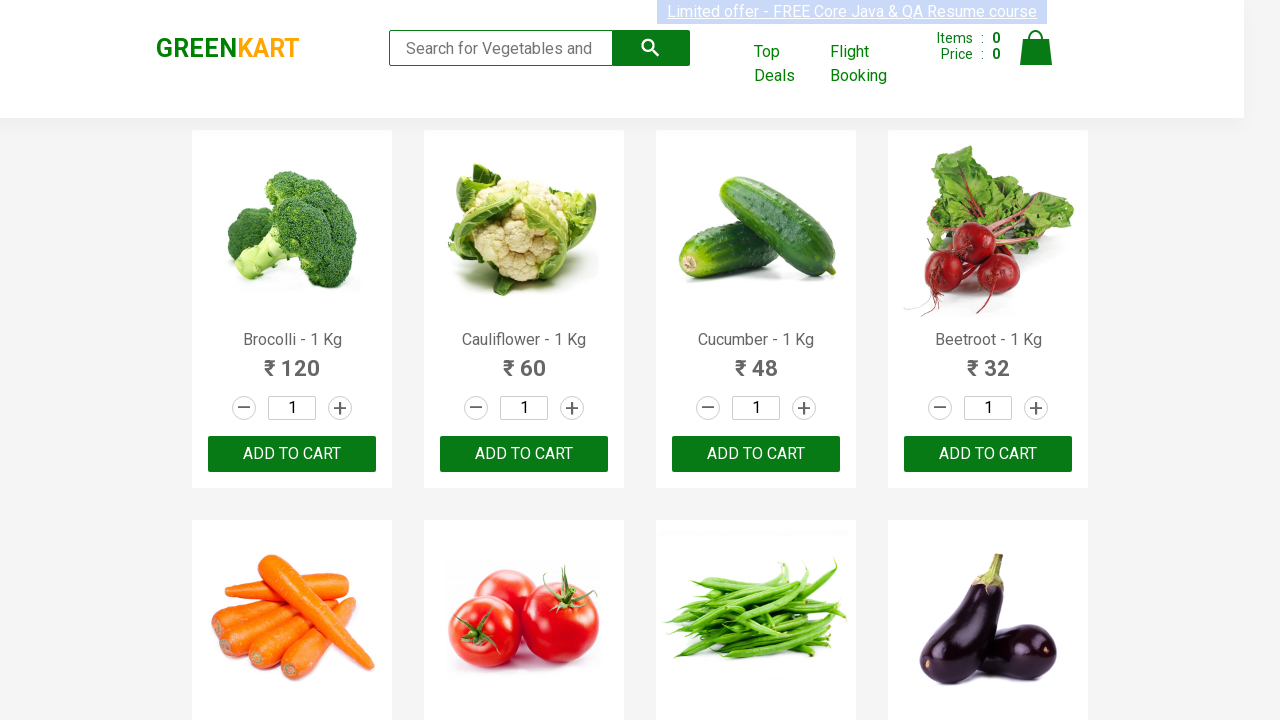

Waited for search bar to load on Selenium practice e-commerce page
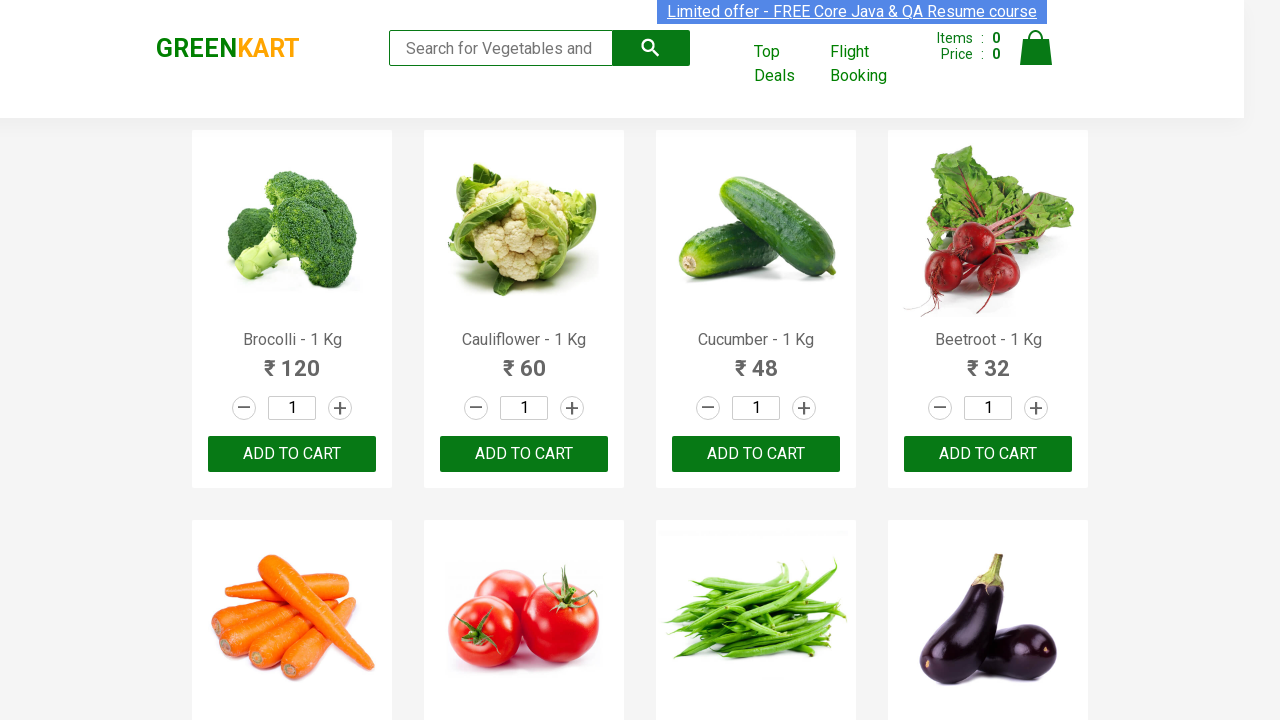

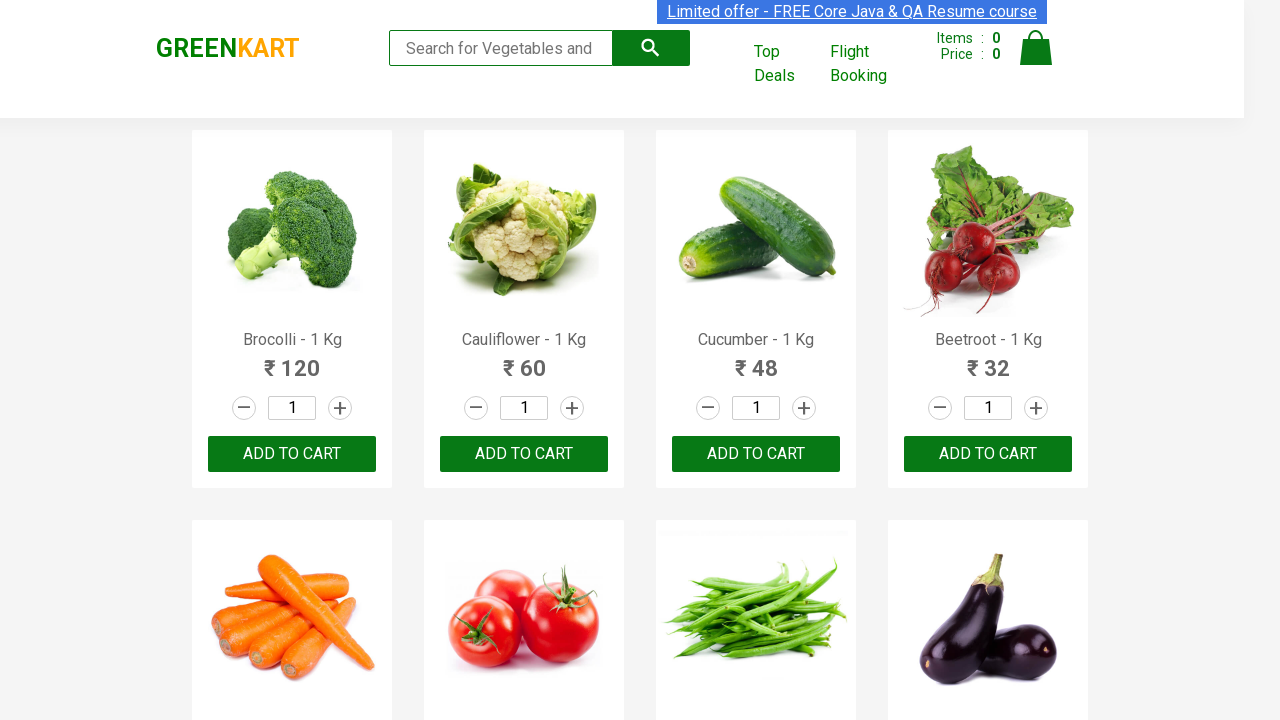